Tests a custom checkbox that requires scrolling to the terms container before checking

Starting URL: https://osstep.github.io/action_check

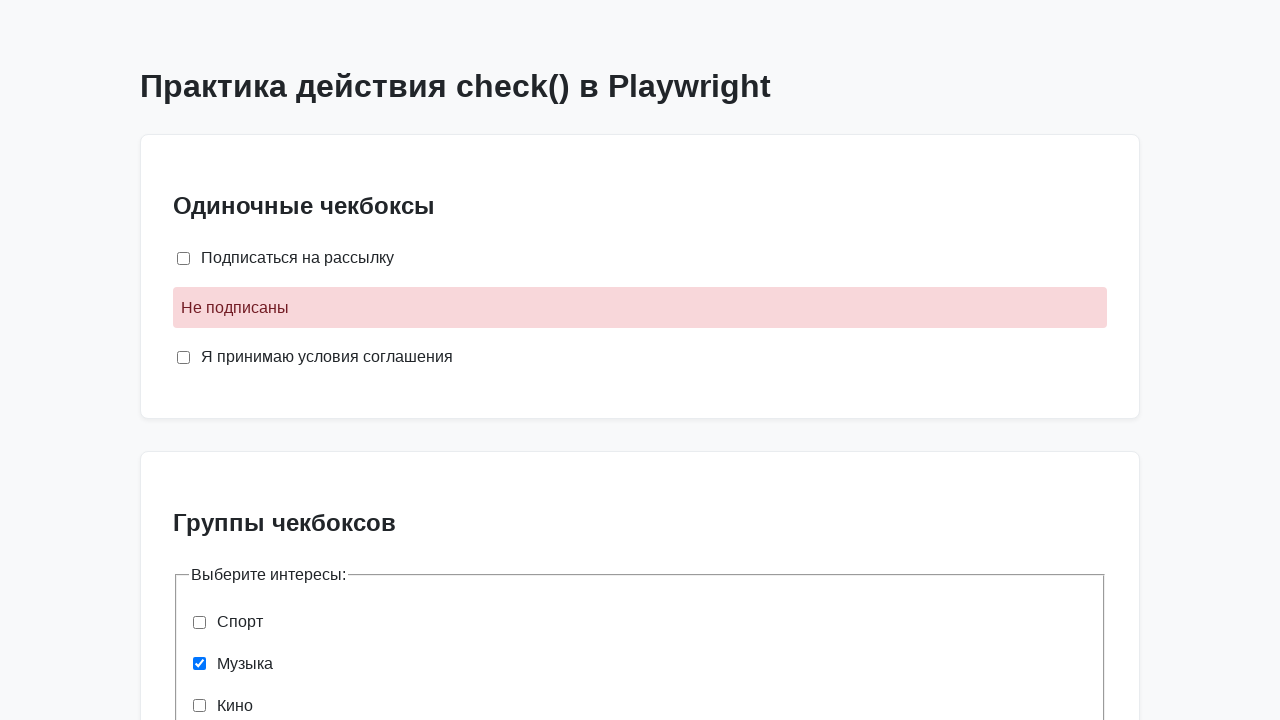

Located agreement checkbox element
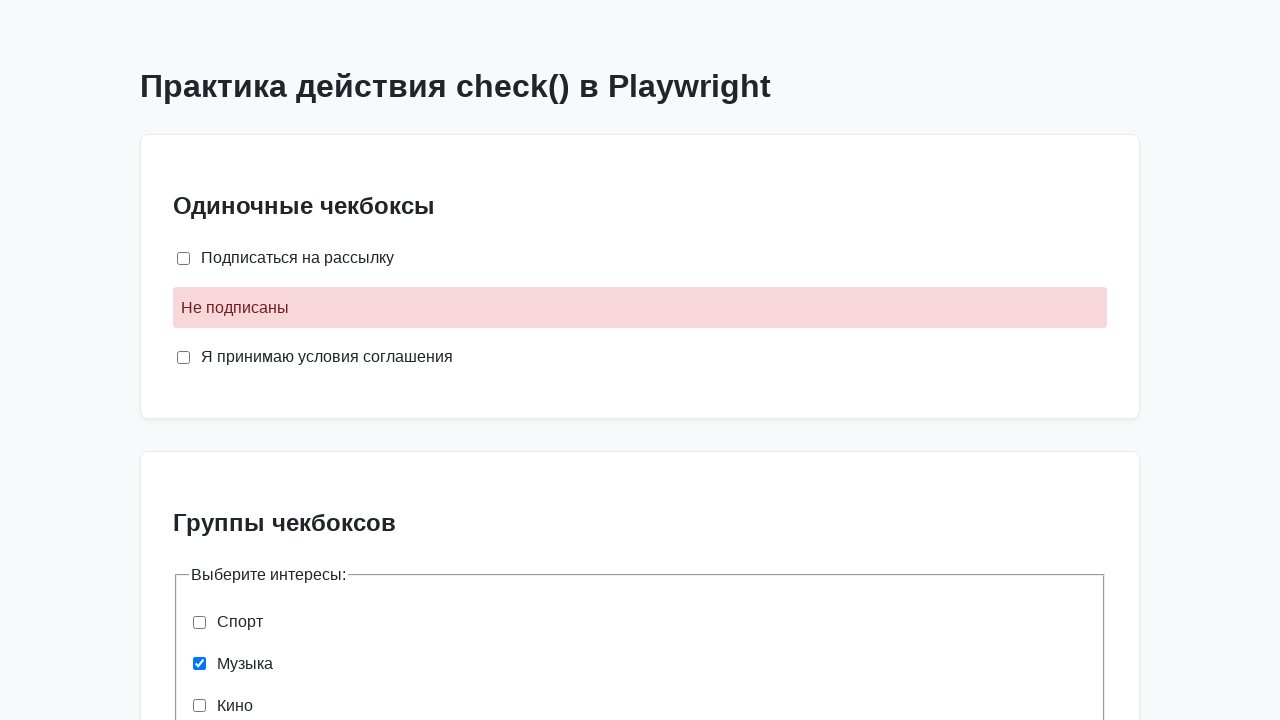

Located TOS container element
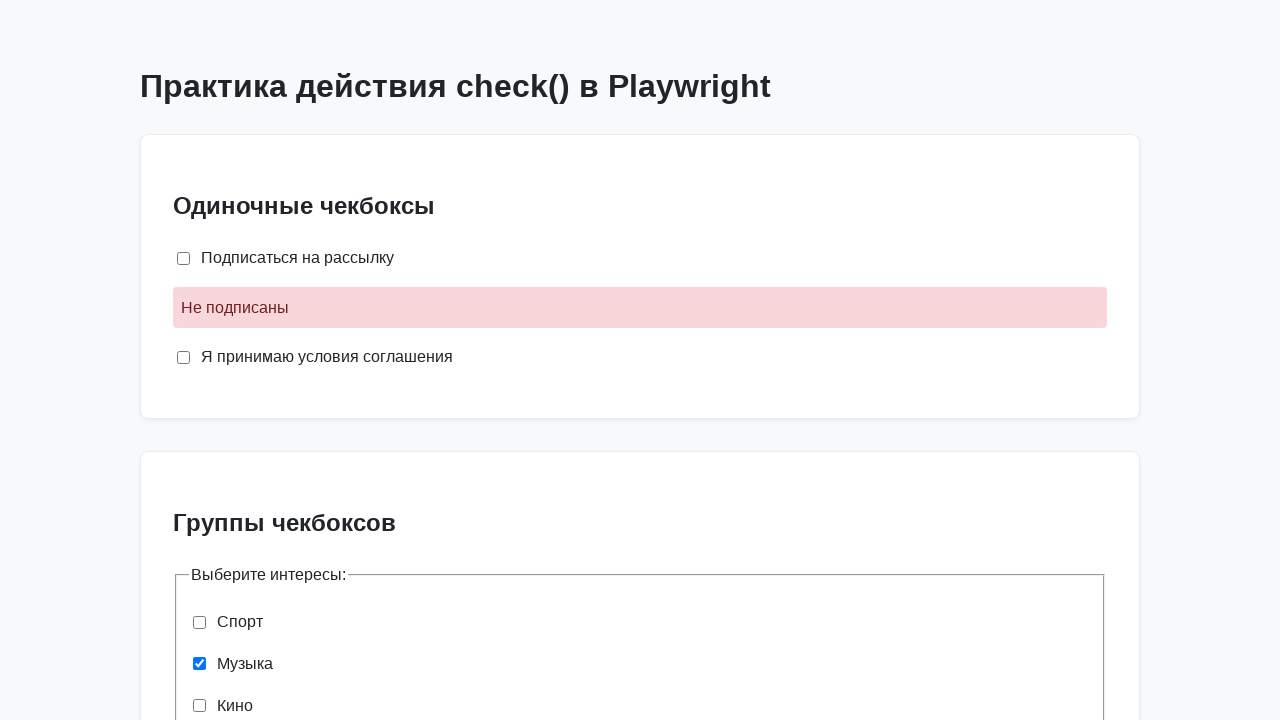

Scrolled to TOS container if needed
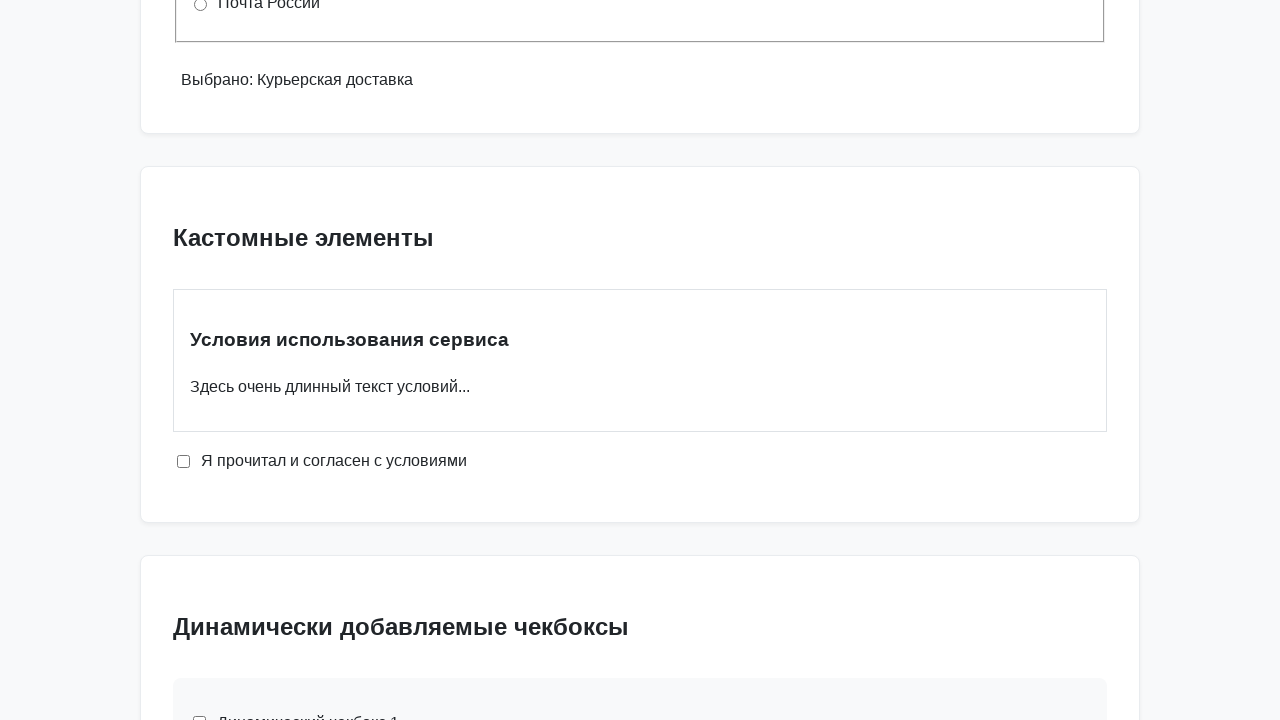

Checked the agreement checkbox at (184, 461) on internal:label="\u042f \u043f\u0440\u043e\u0447\u0438\u0442\u0430\u043b \u0438 \
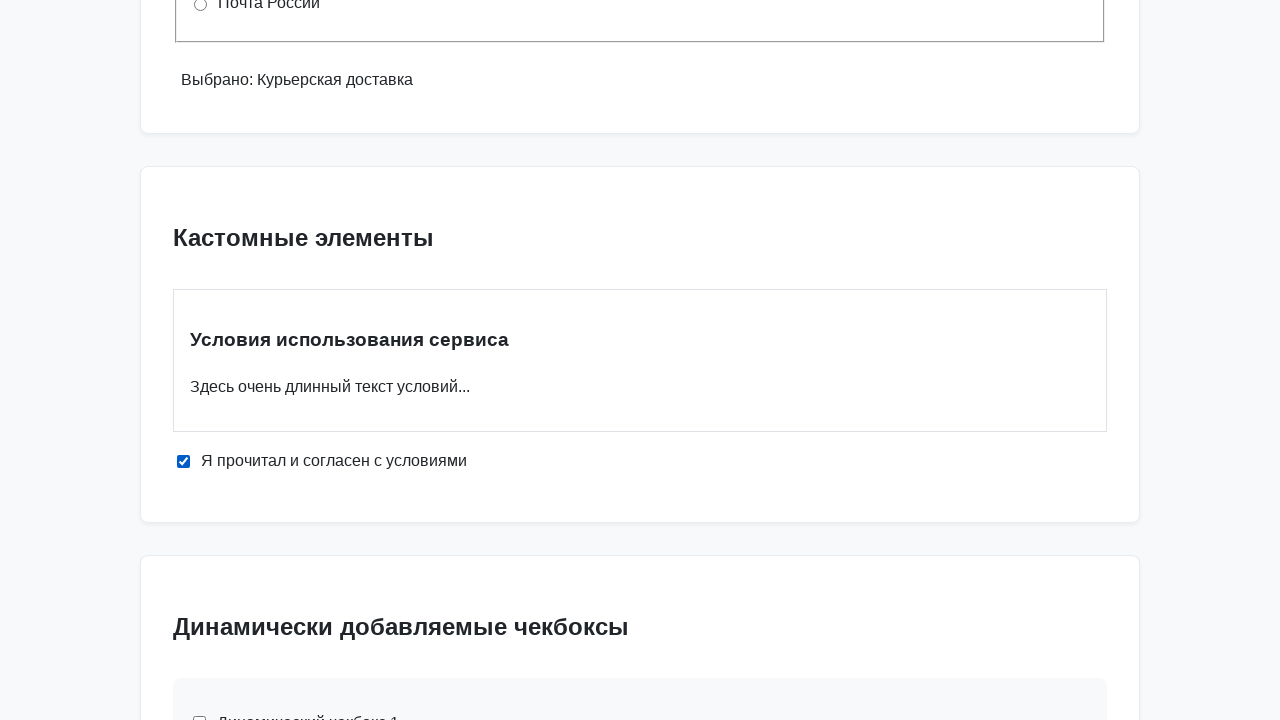

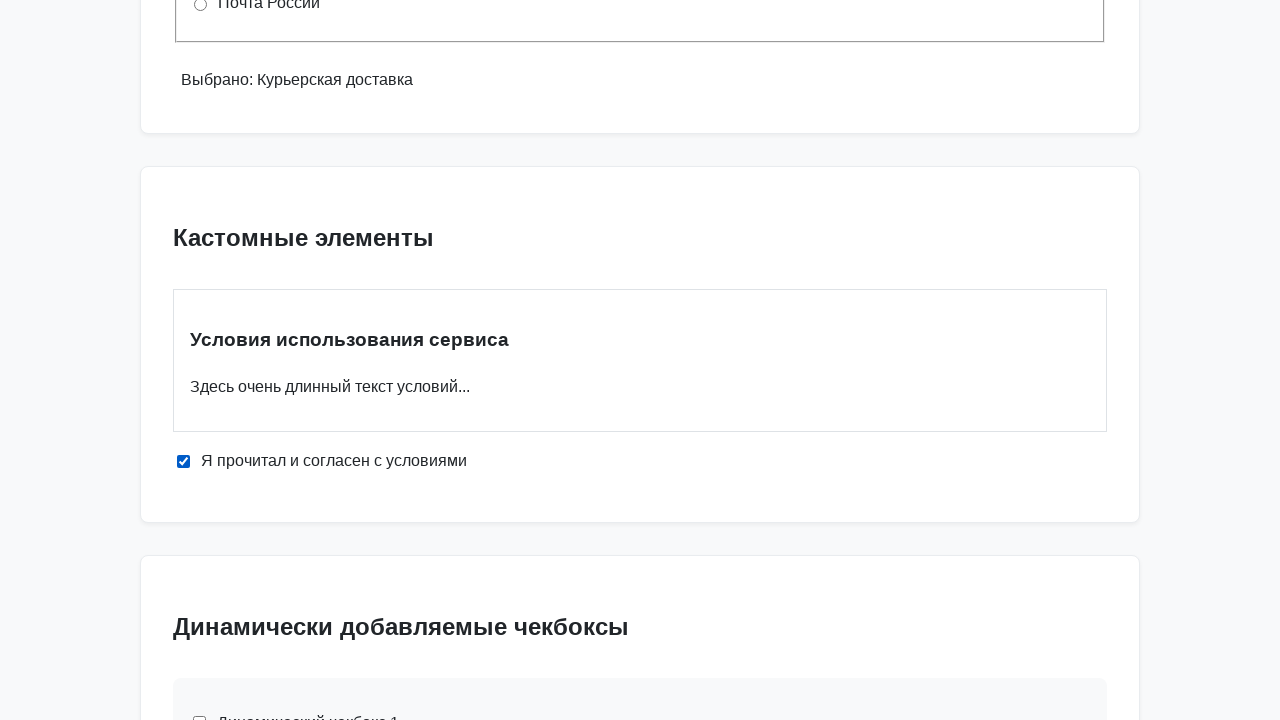